Tests adding a product to the shopping cart on BrowserStack demo site, verifying the cart opens and displays the correct product

Starting URL: https://www.bstackdemo.com

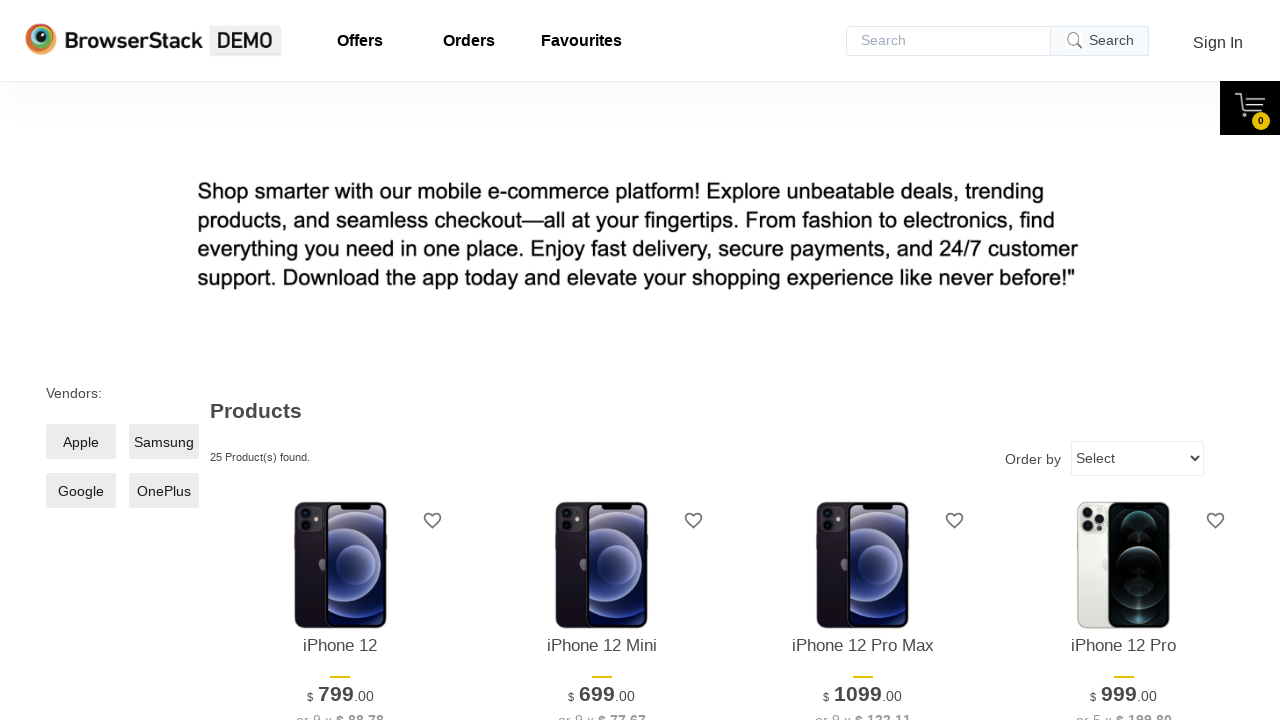

Verified page title contains 'StackDemo'
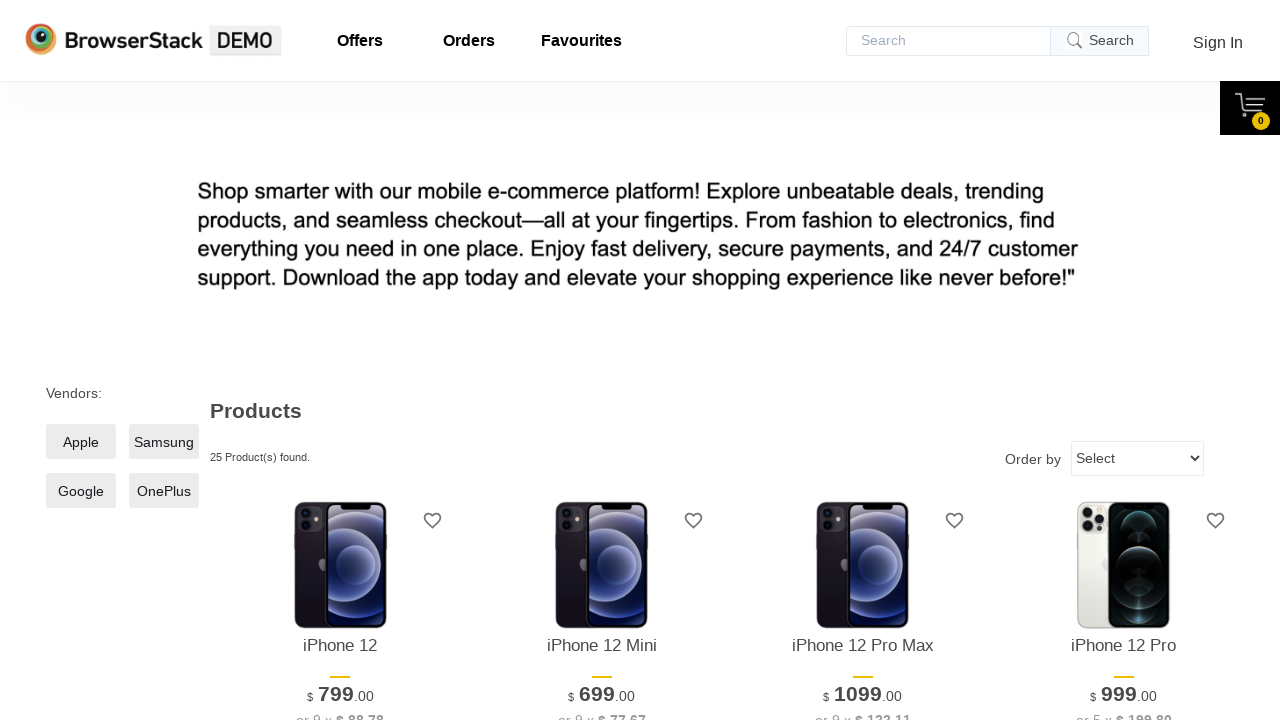

Retrieved product name from main page
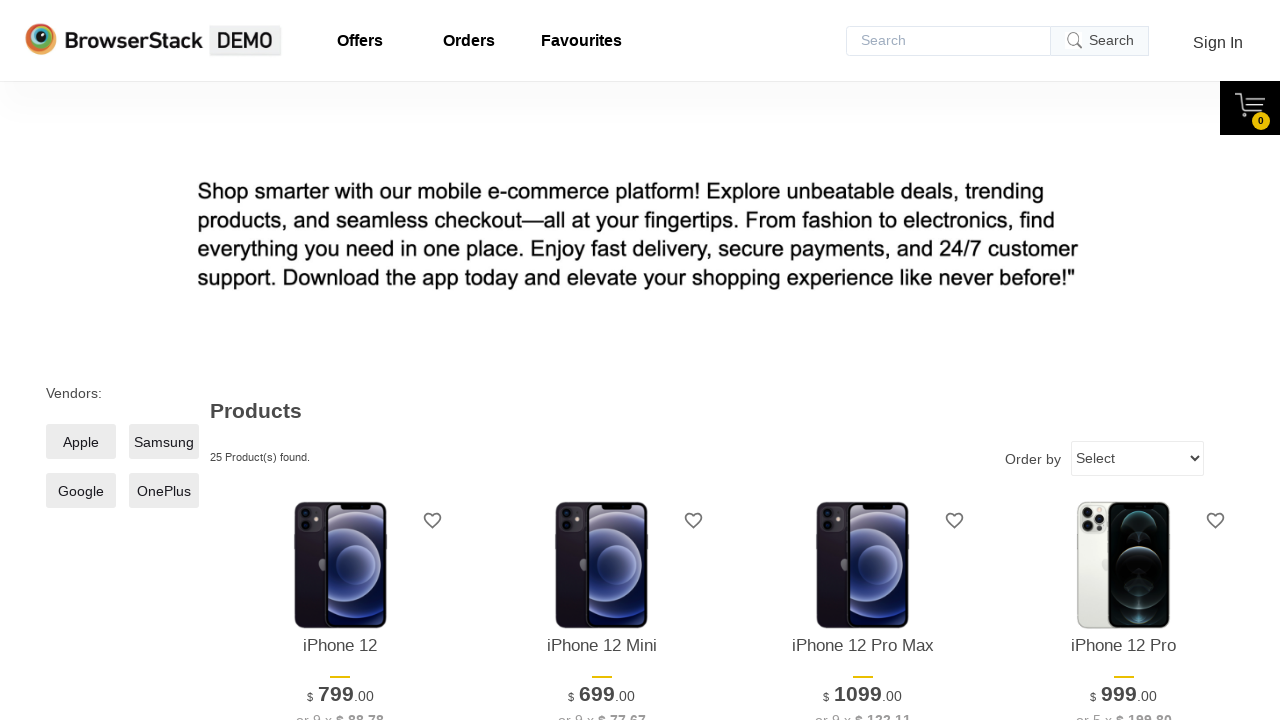

Clicked 'Add to Cart' button for first product at (340, 361) on xpath=//*[@id='1']/div[4]
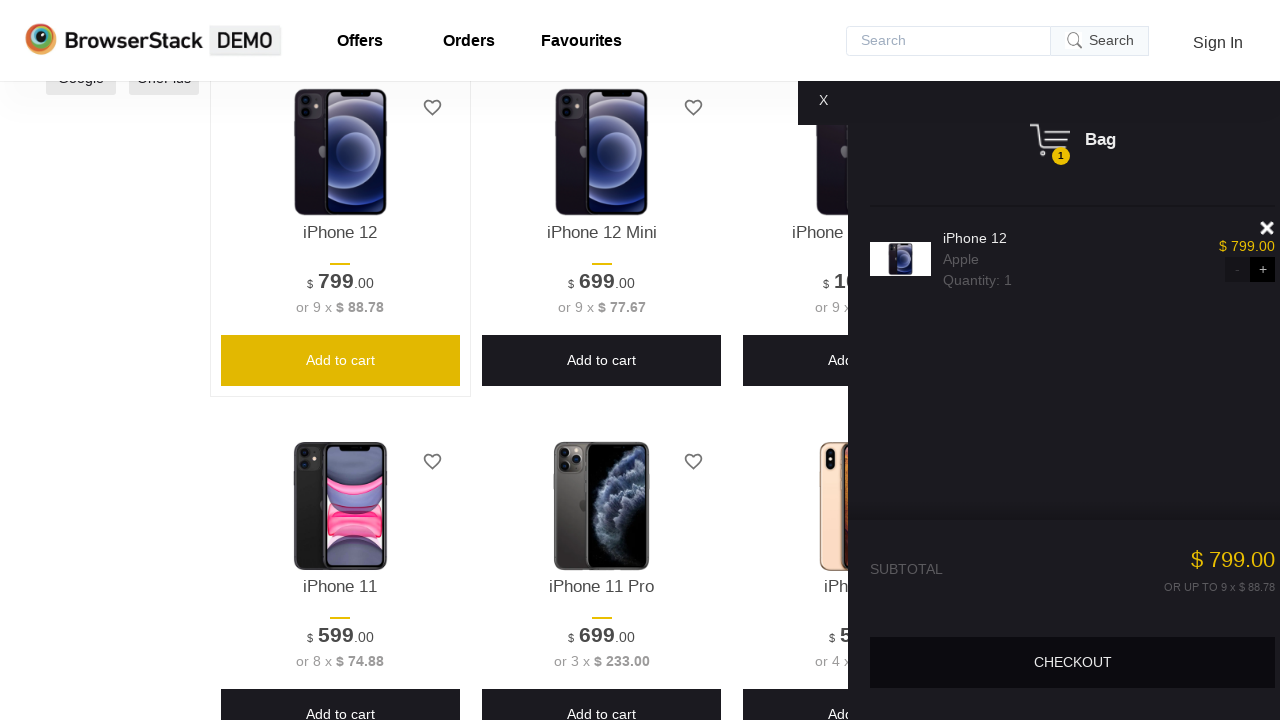

Cart panel loaded and became visible
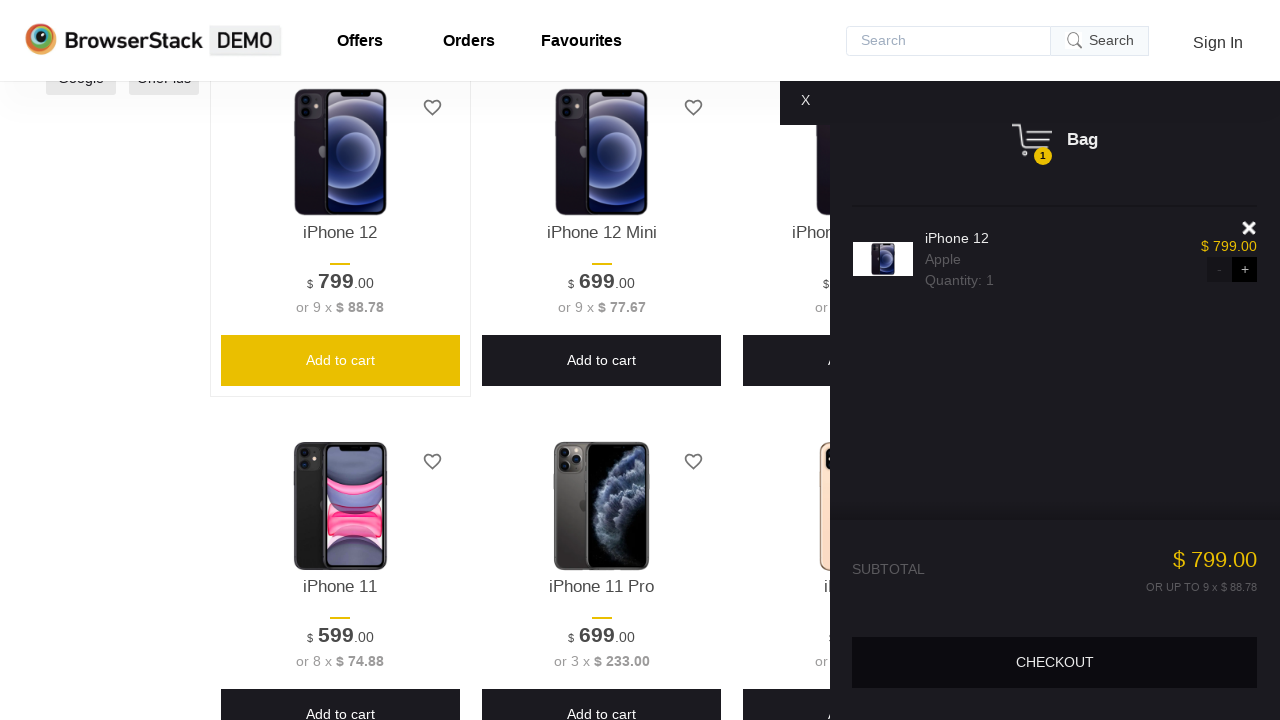

Verified cart panel is visible
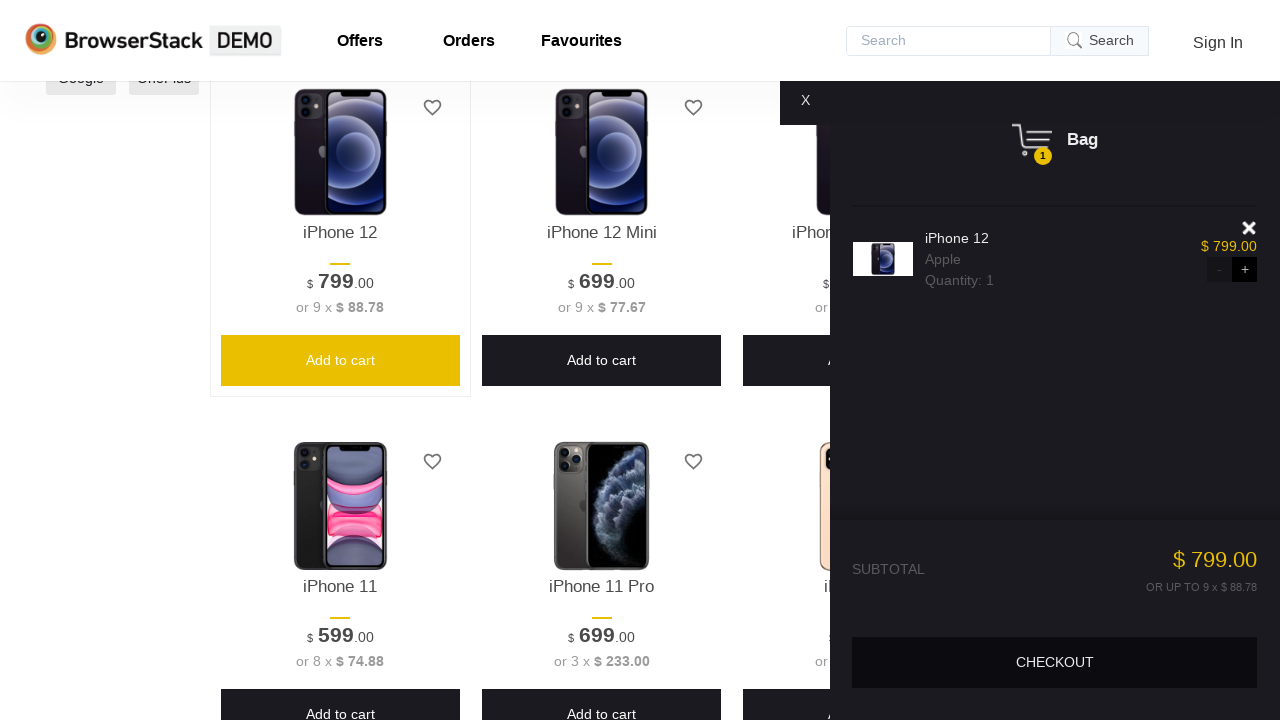

Retrieved product name from shopping cart
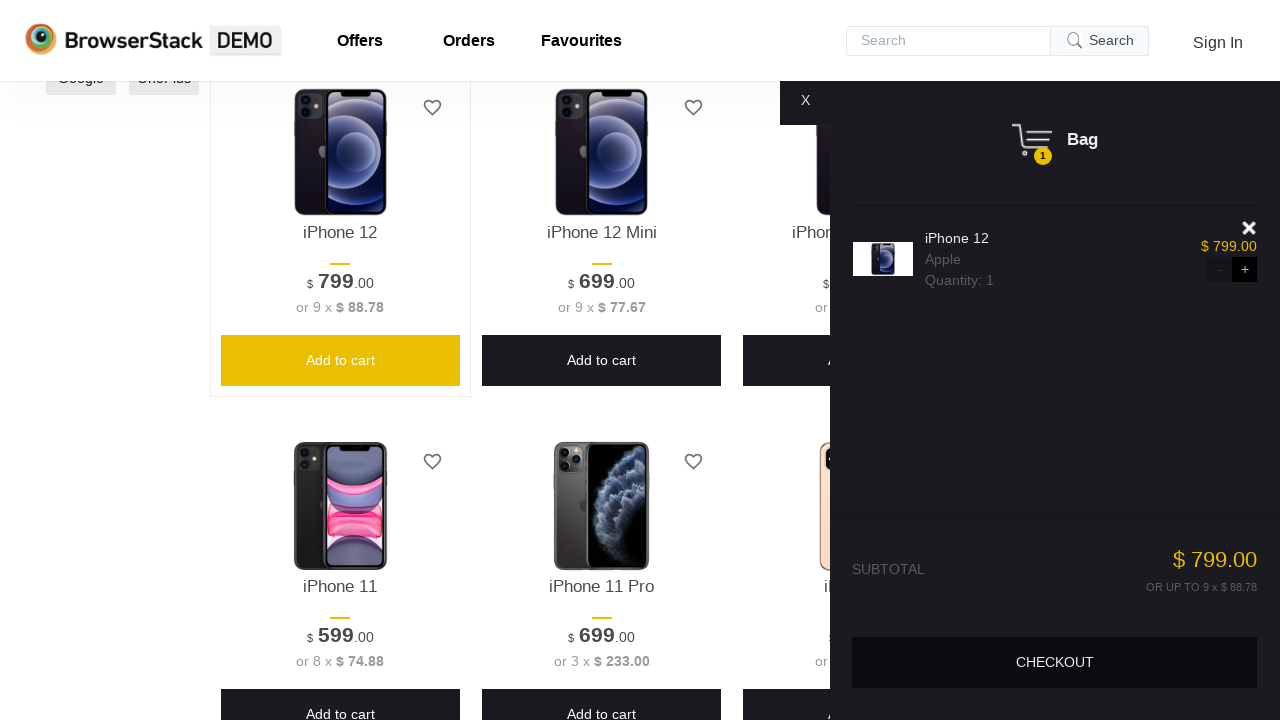

Verified product in cart matches product from main page
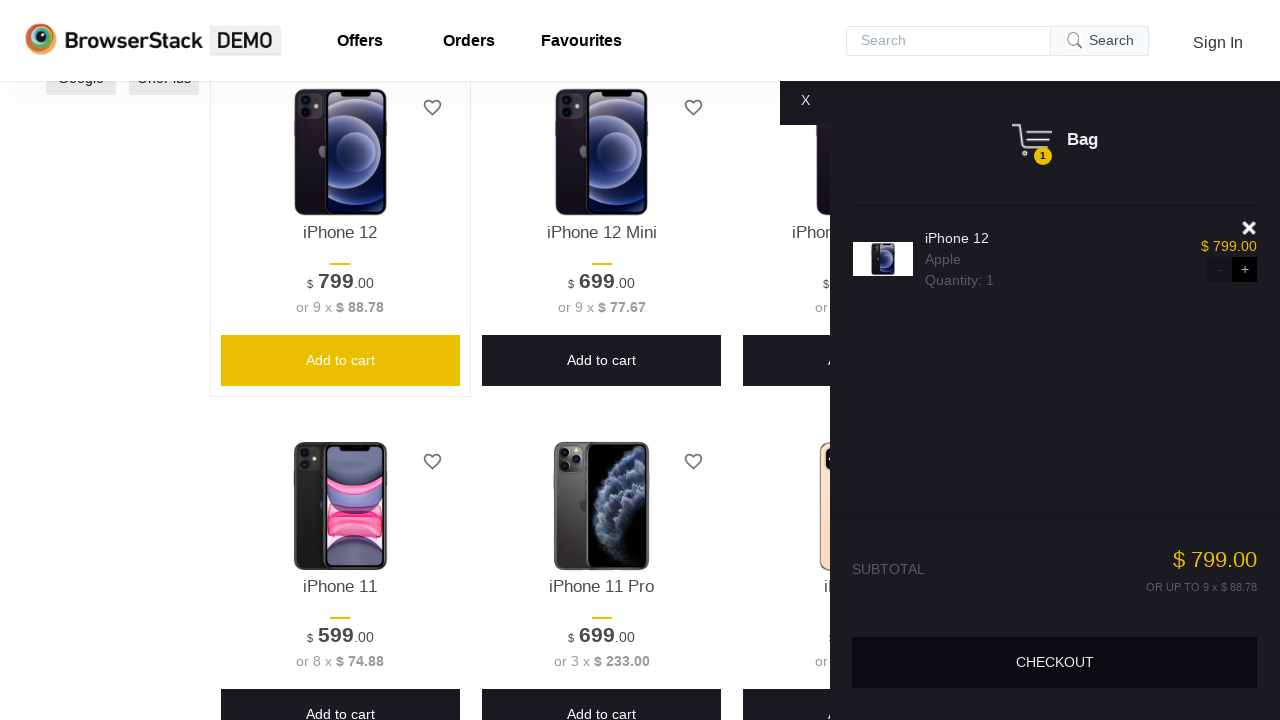

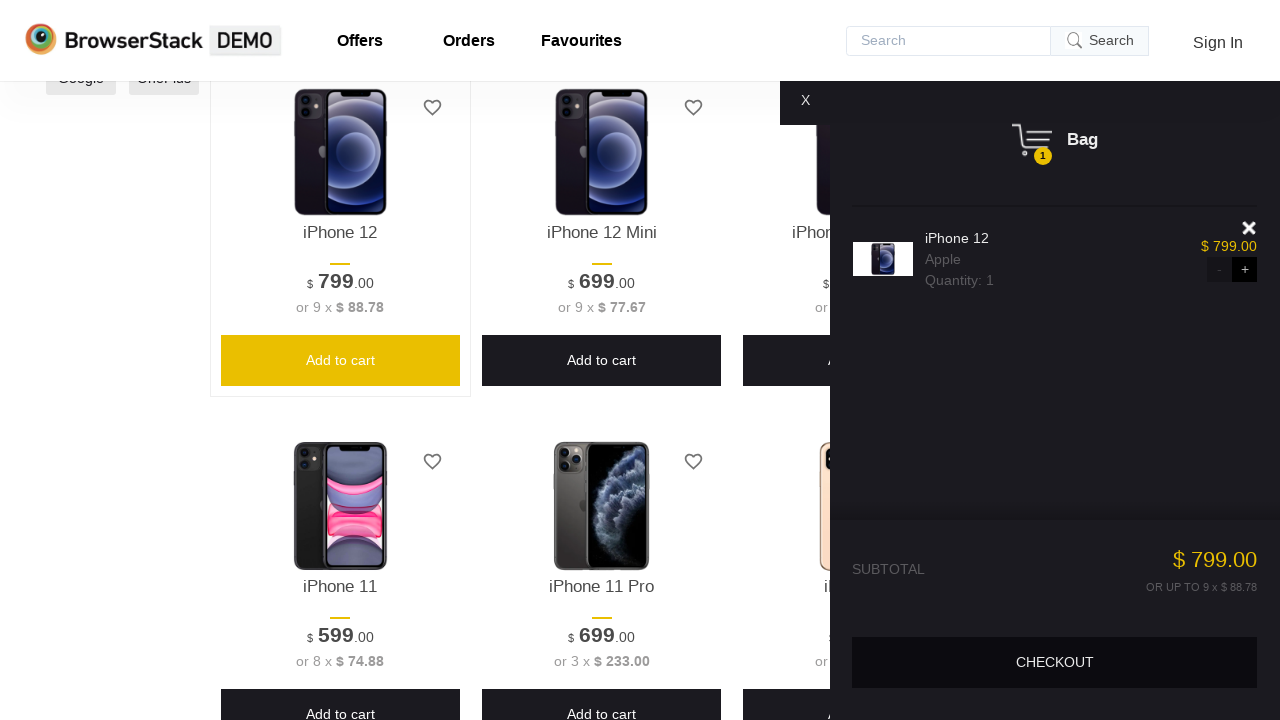